Tests a practice form submission by filling out name, password, selecting favorite drinks and color, choosing automation preference, filling email and message fields, then submitting the form and verifying the success alert message.

Starting URL: https://practice-automation.com/form-fields/

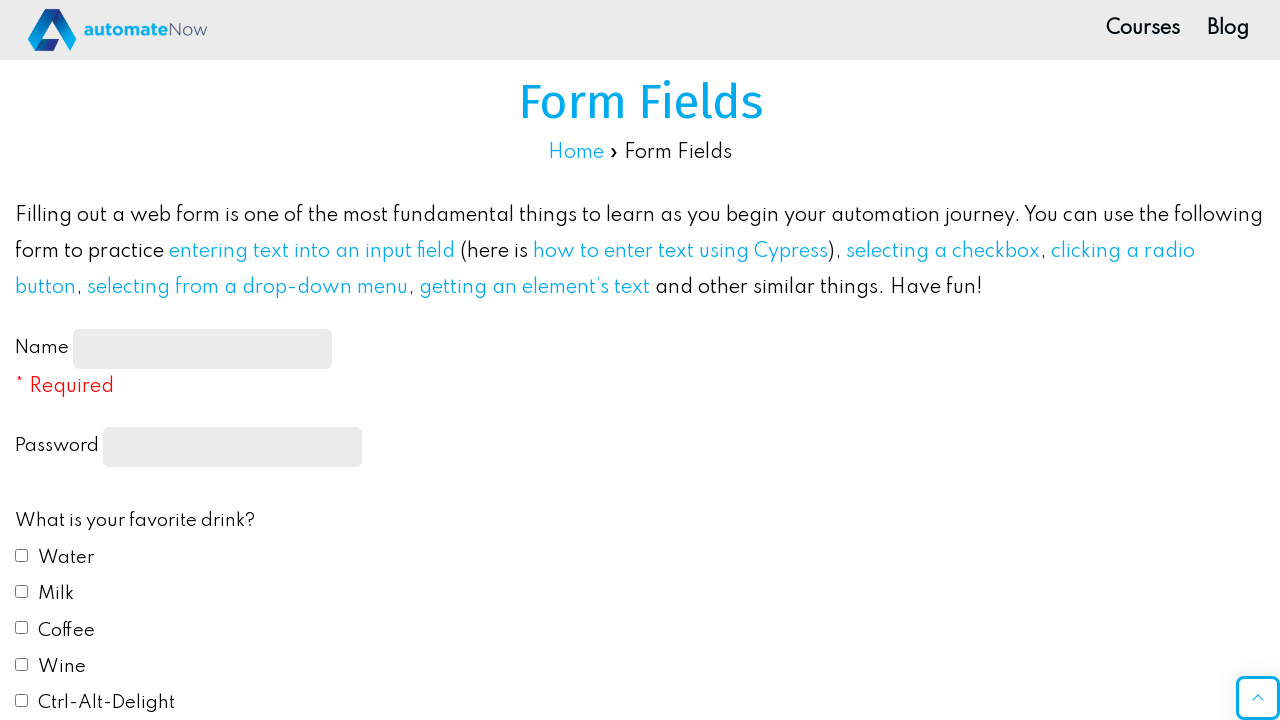

Filled name field with 'MaxErd' on #name-input
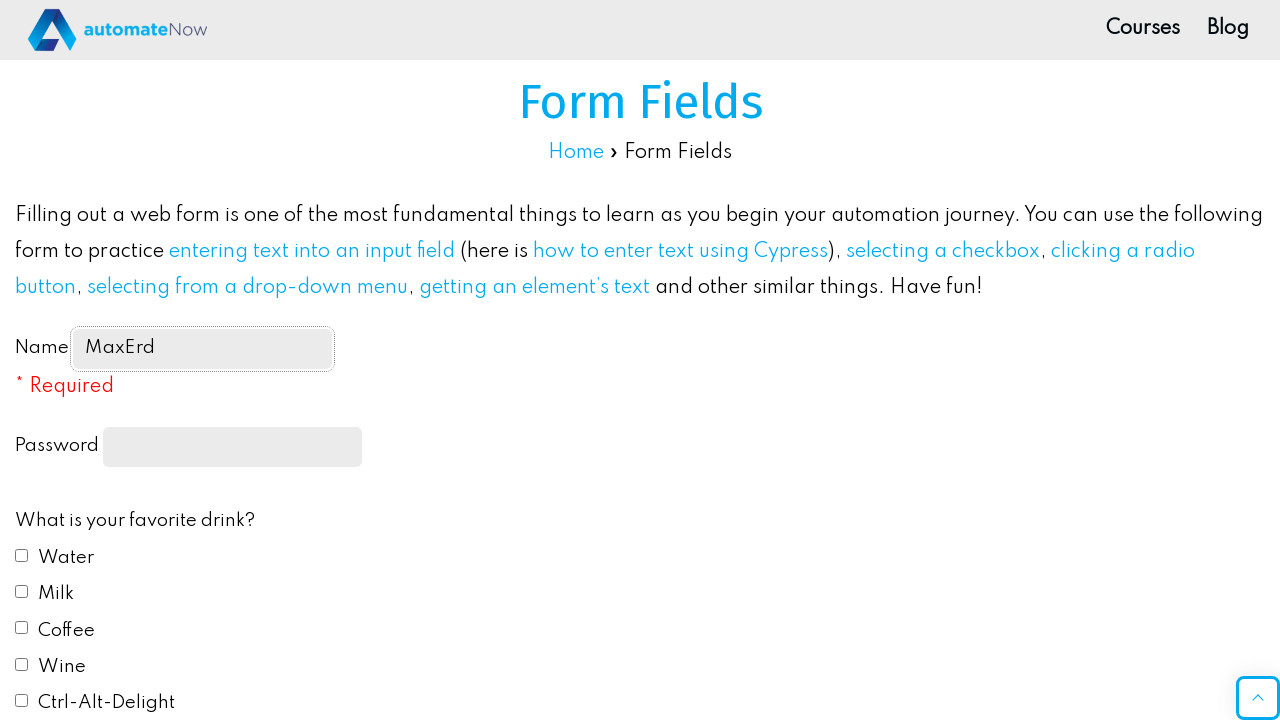

Filled password field with secure password on input[type='password']
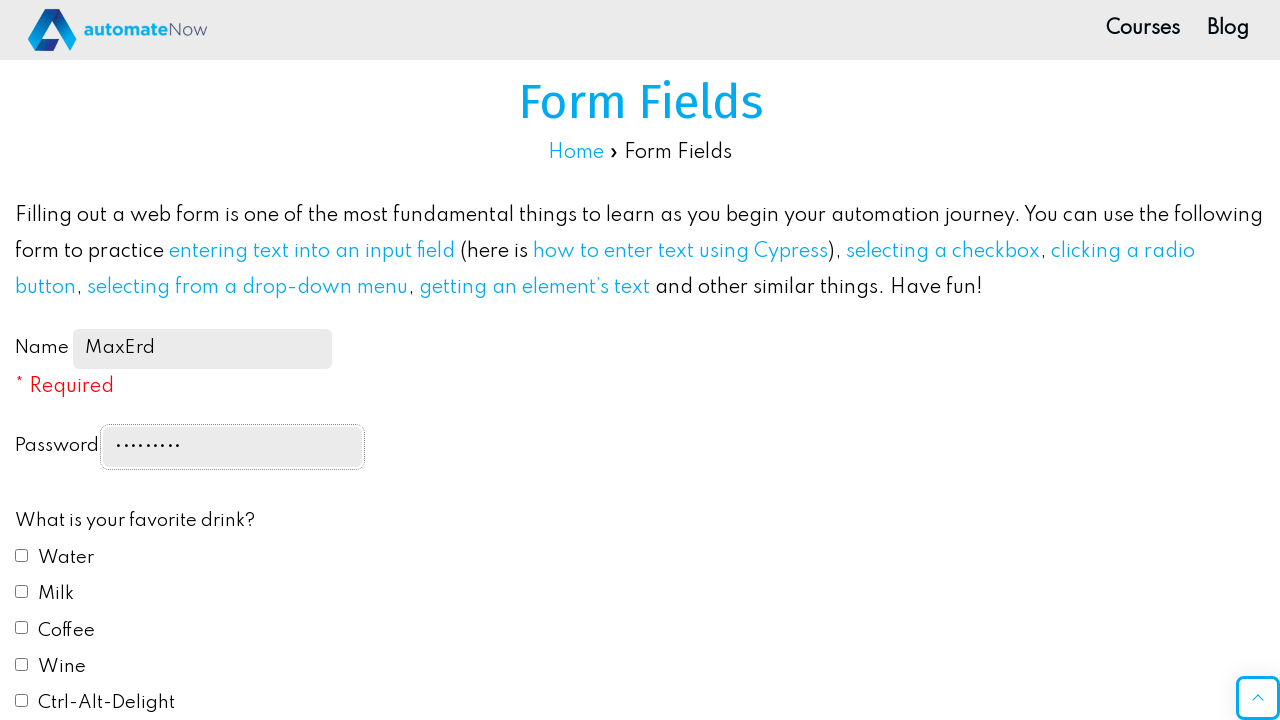

Selected 'Milk' as favorite drink at (22, 591) on xpath=//input[@value='Milk']
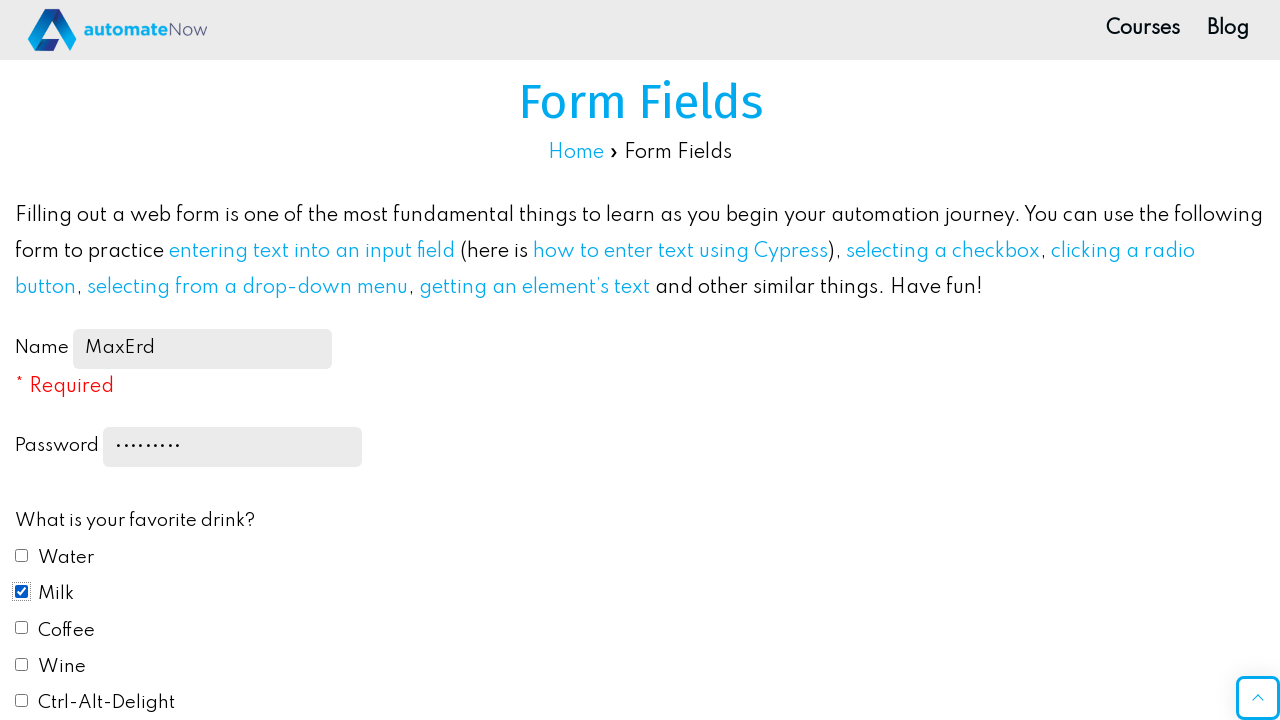

Selected 'Coffee' as favorite drink at (22, 628) on xpath=//input[@value='Coffee']
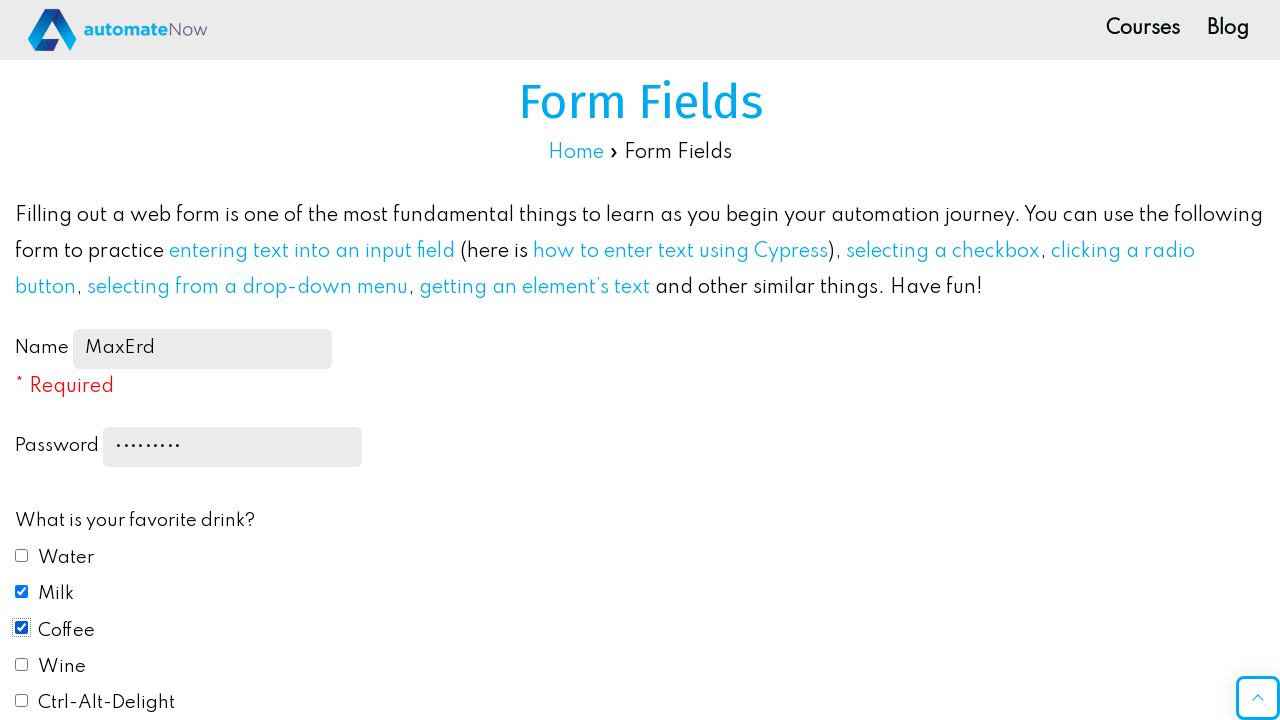

Selected 'Yellow' as favorite color at (22, 360) on xpath=//input[@name='fav_color' and @value='Yellow']
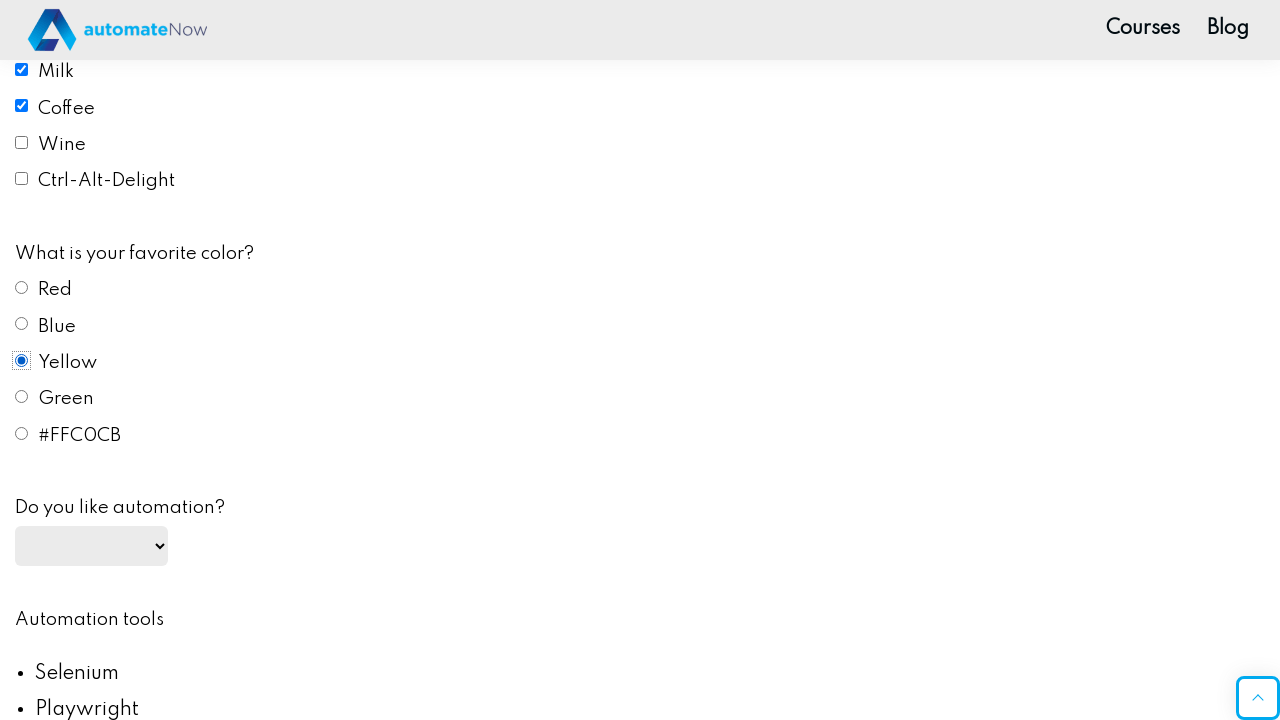

Selected 'Yes' for automation preference on #automation
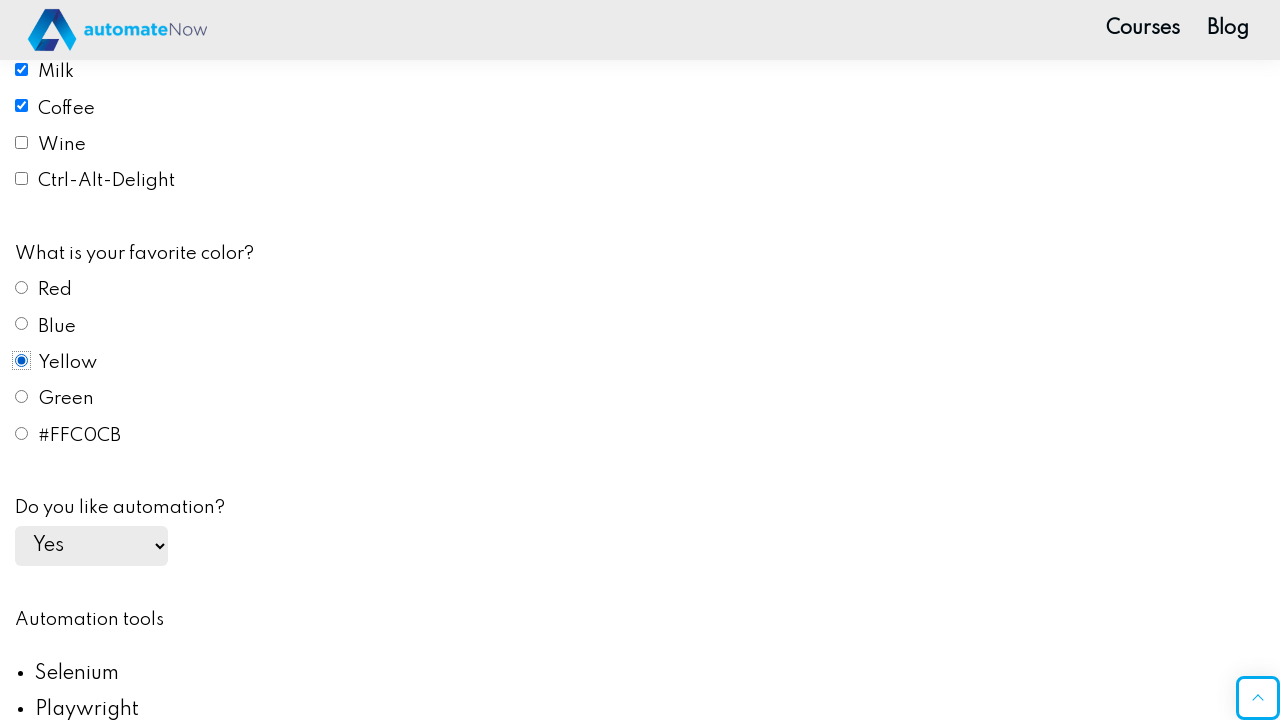

Filled email field with 'maxxfgerdszx@gmail.com' on #email
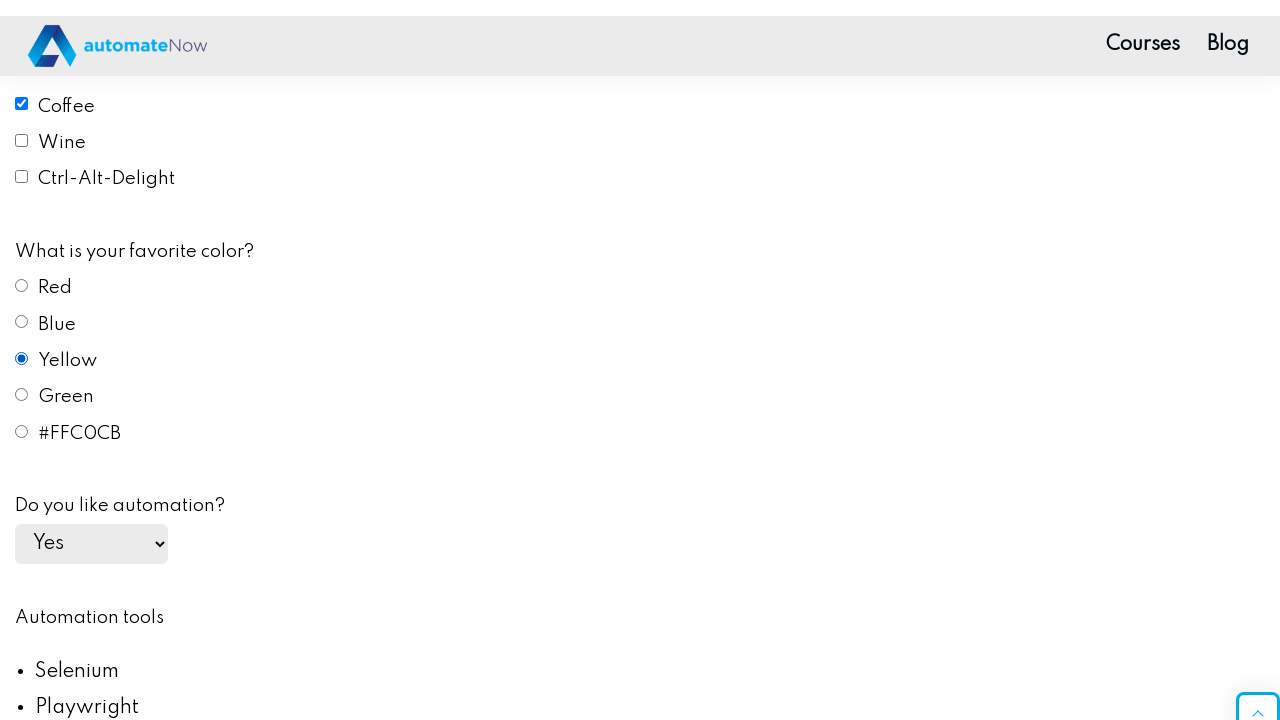

Located 'Automation tools' label
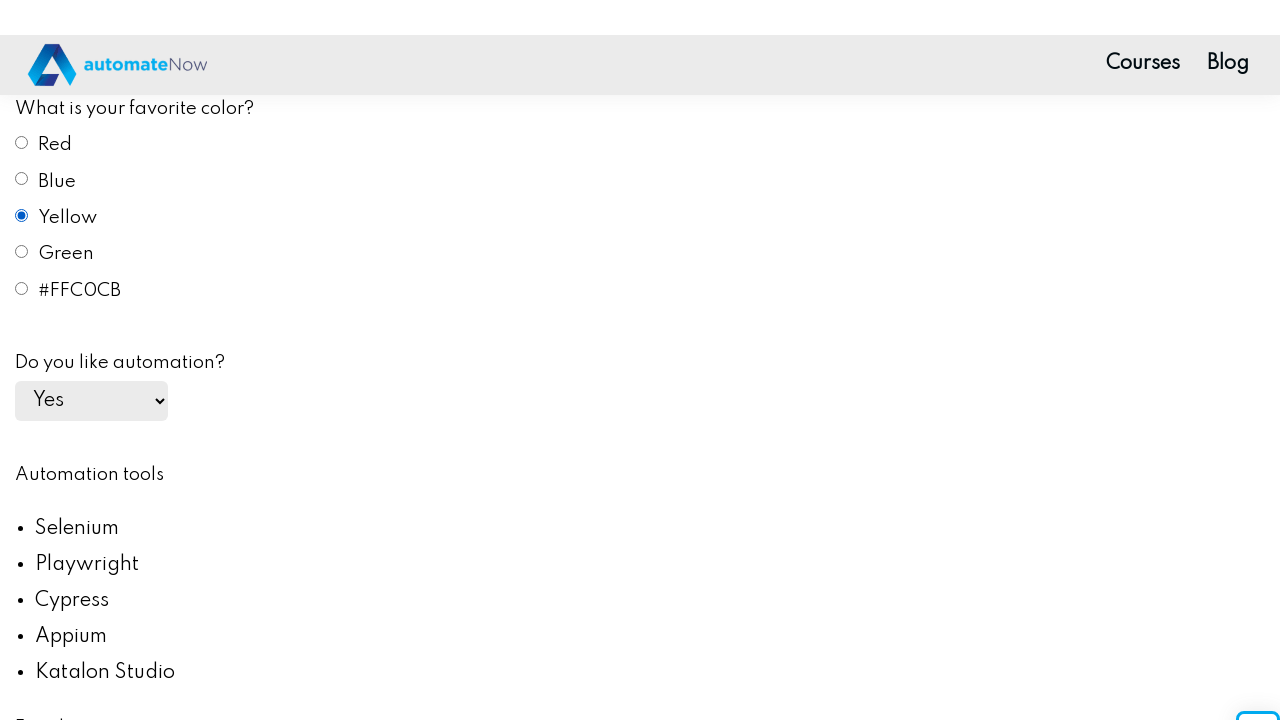

Located automation tools list
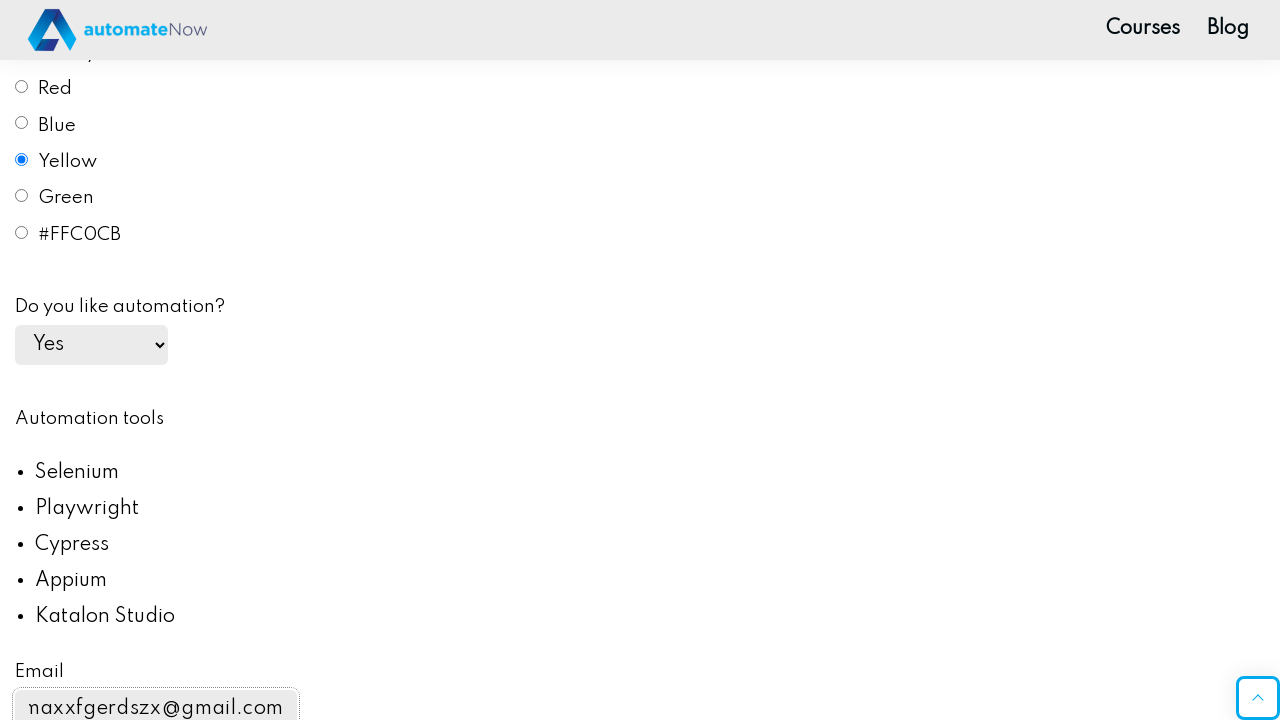

Retrieved all automation tools from list
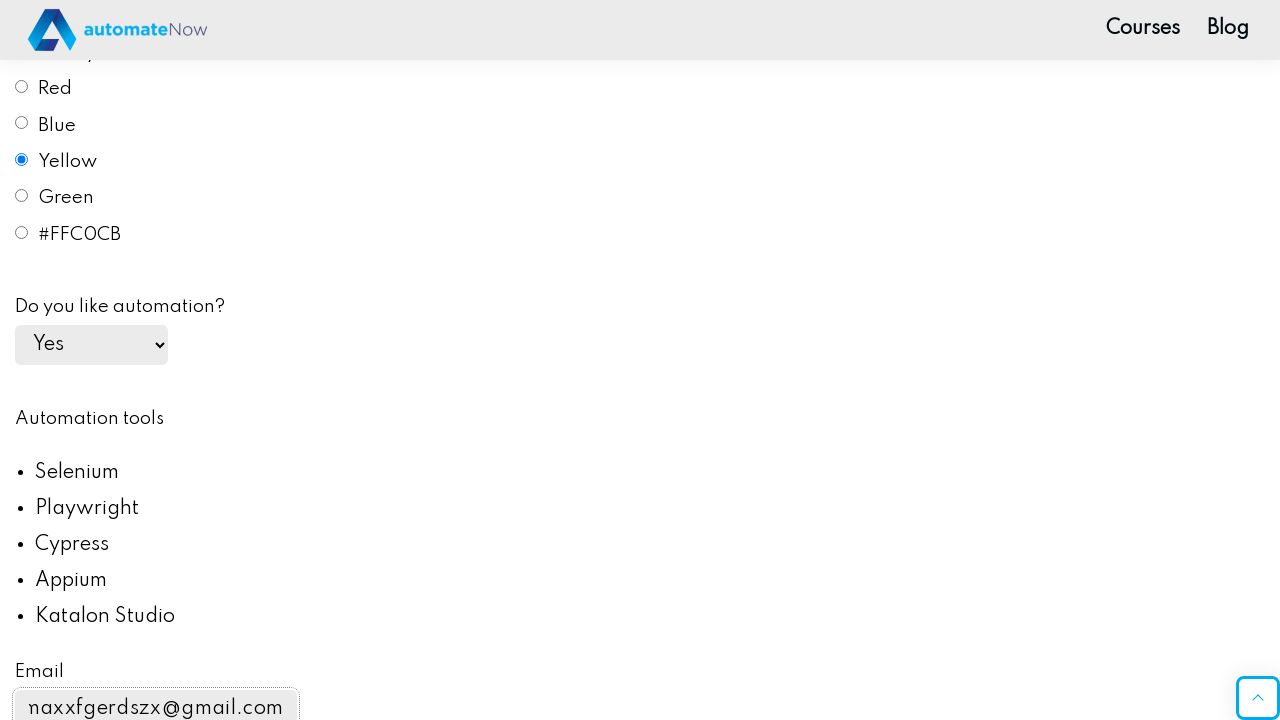

Processed automation tools: found 5 tools, longest is 'Katalon Studio'
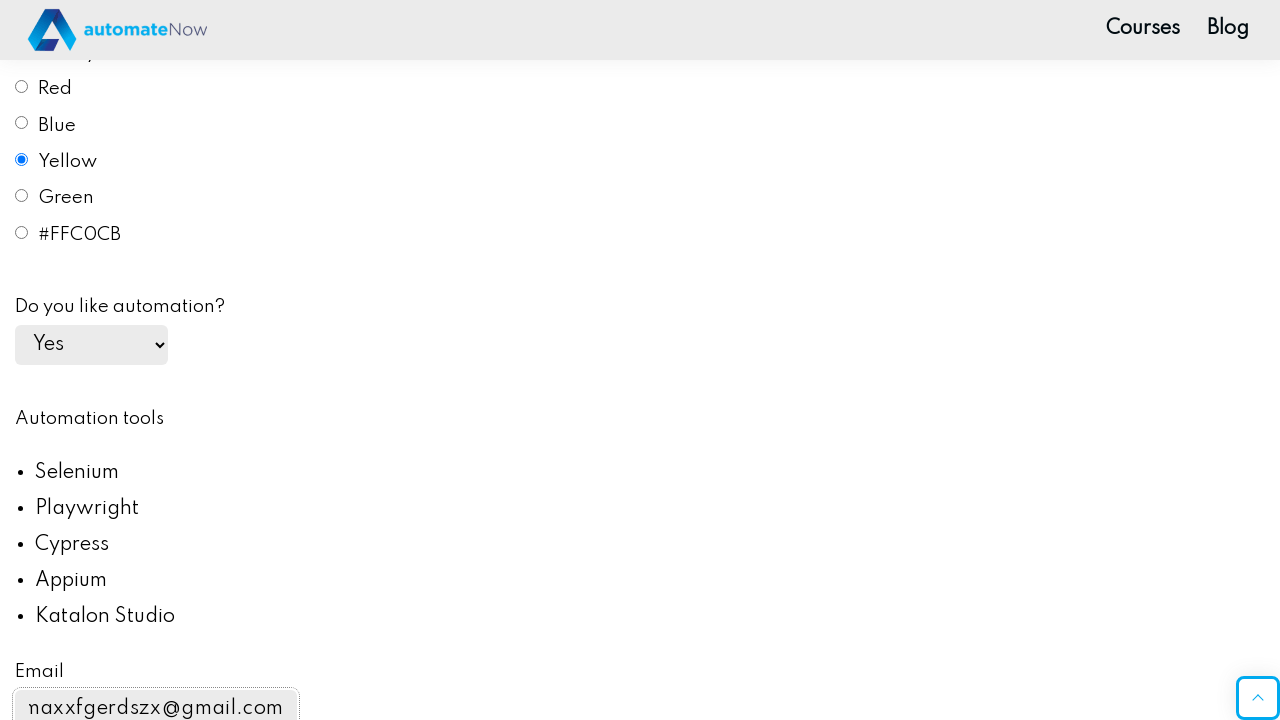

Filled message field with automation tools information on #message
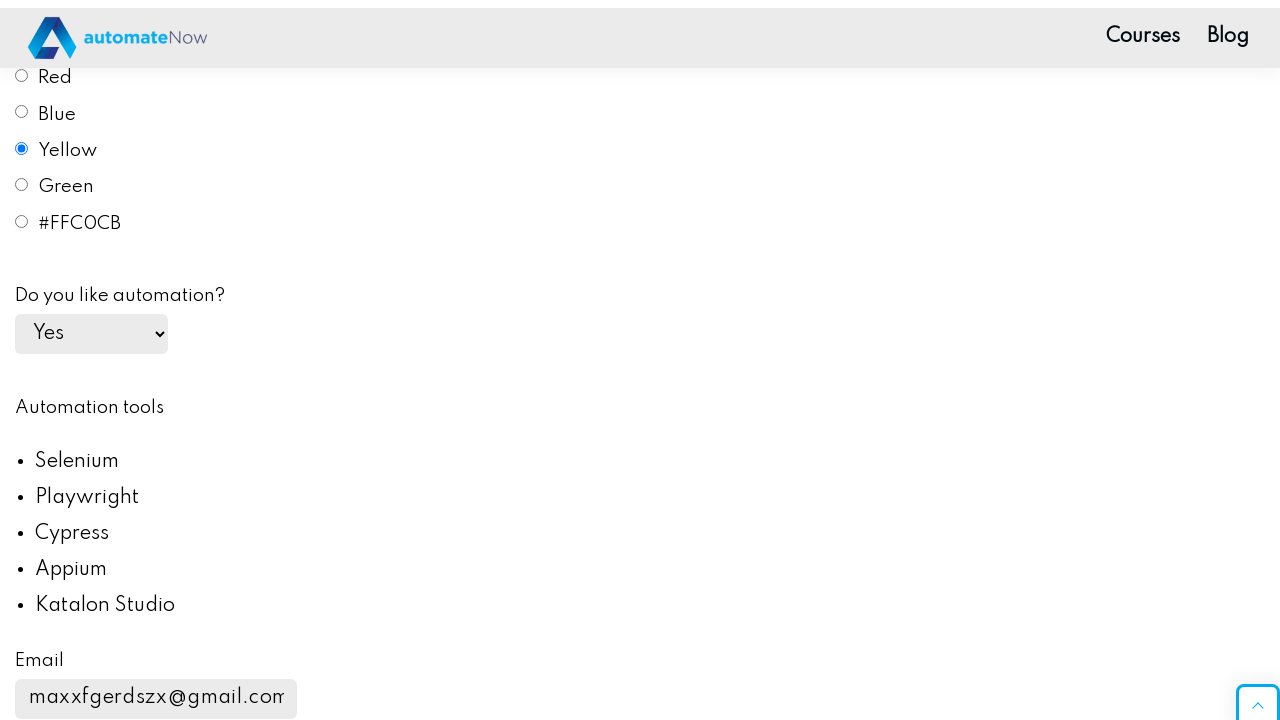

Clicked submit button to submit the form at (108, 697) on #submit-btn
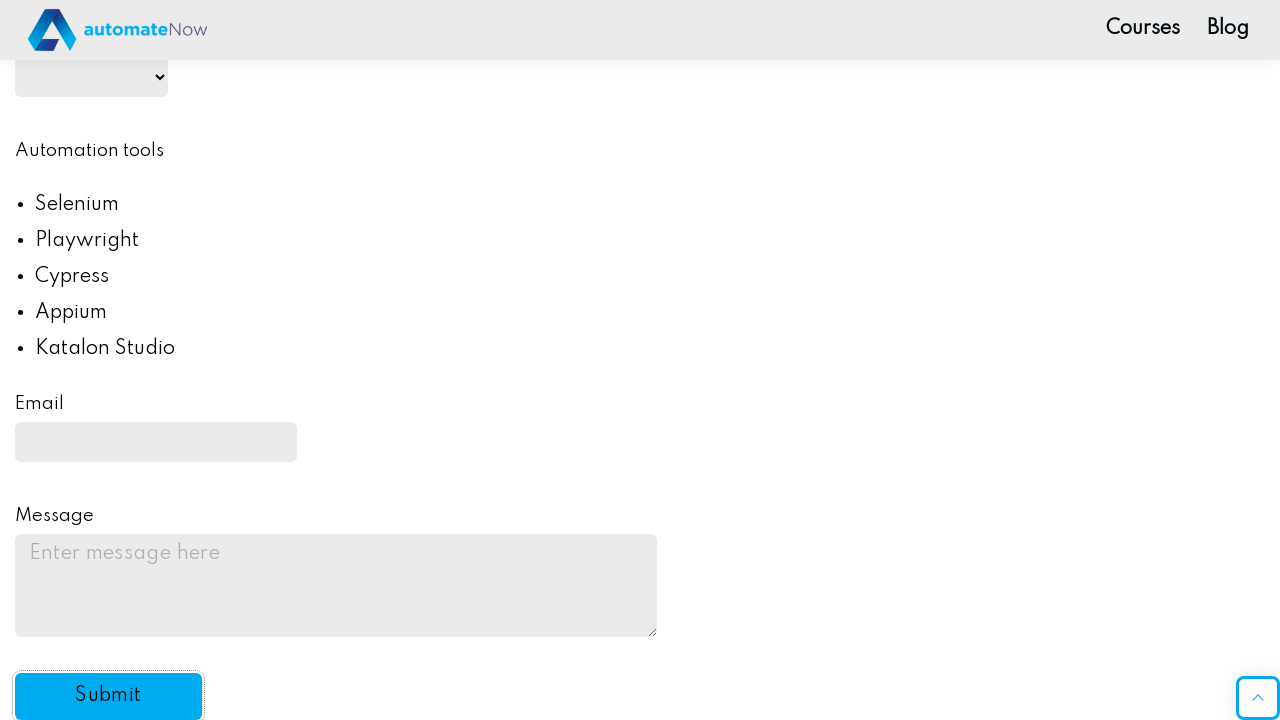

Set up dialog handler to accept alerts
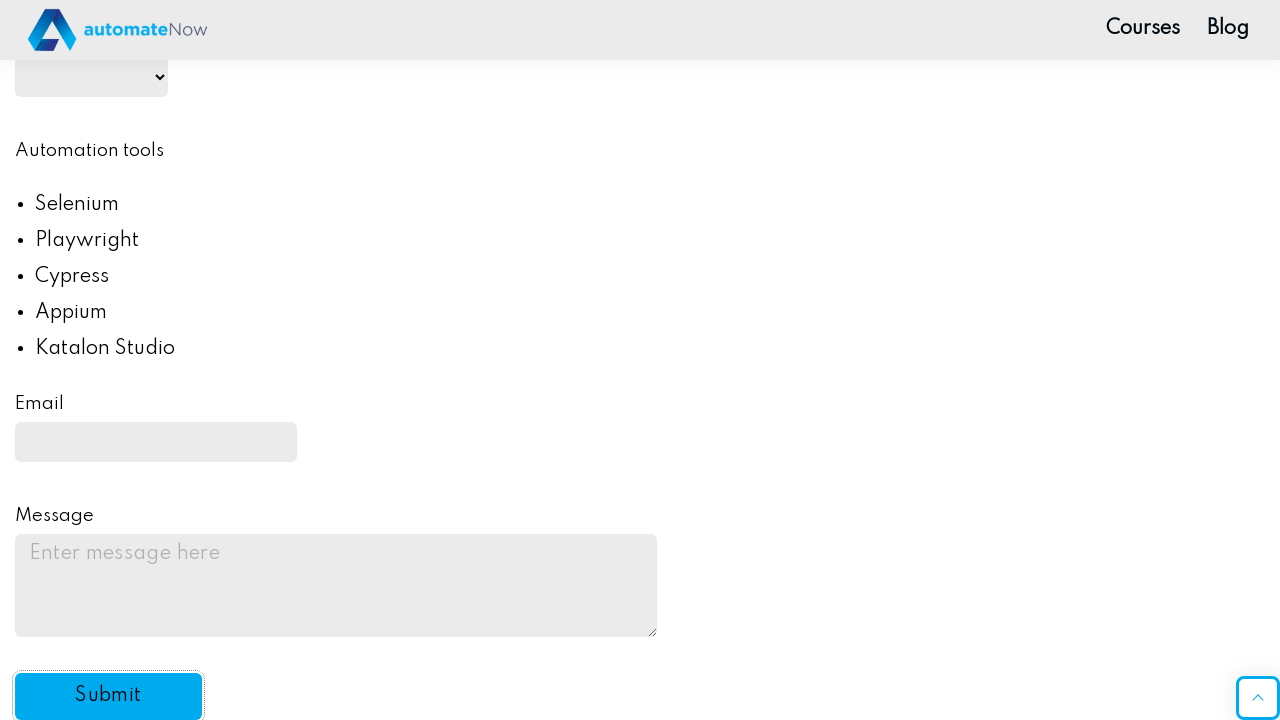

Waited for alert to appear and be processed
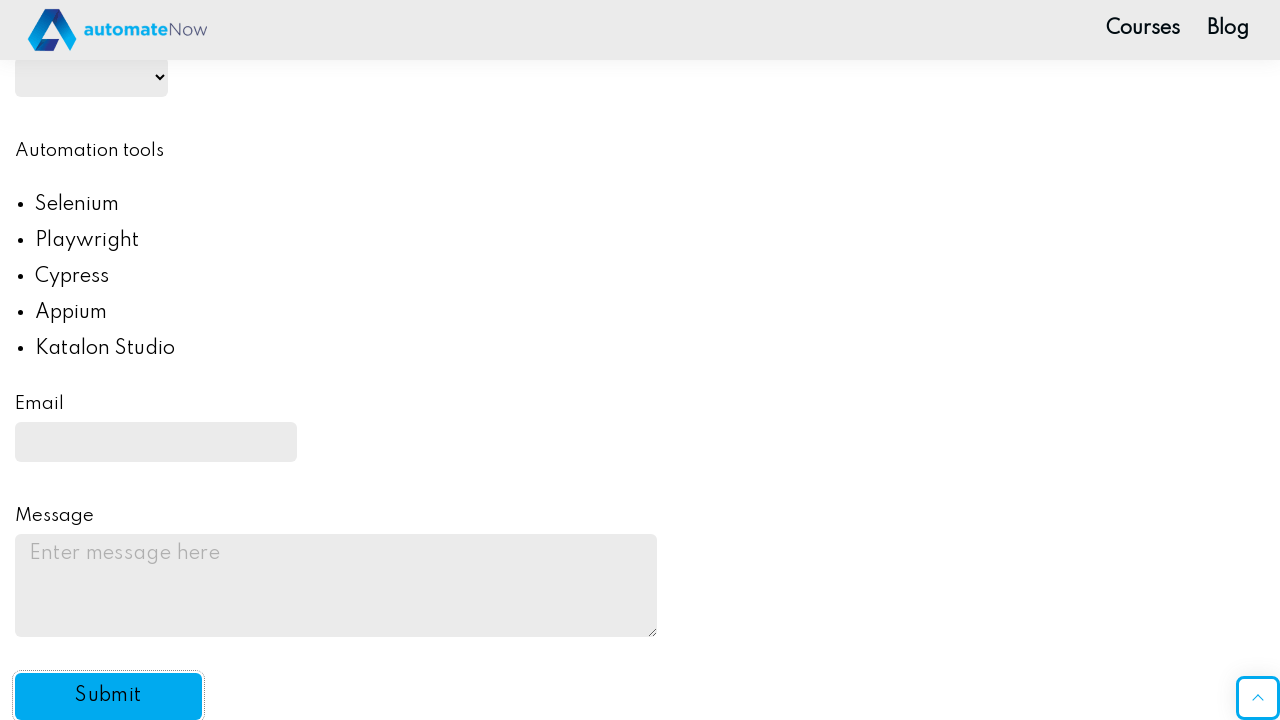

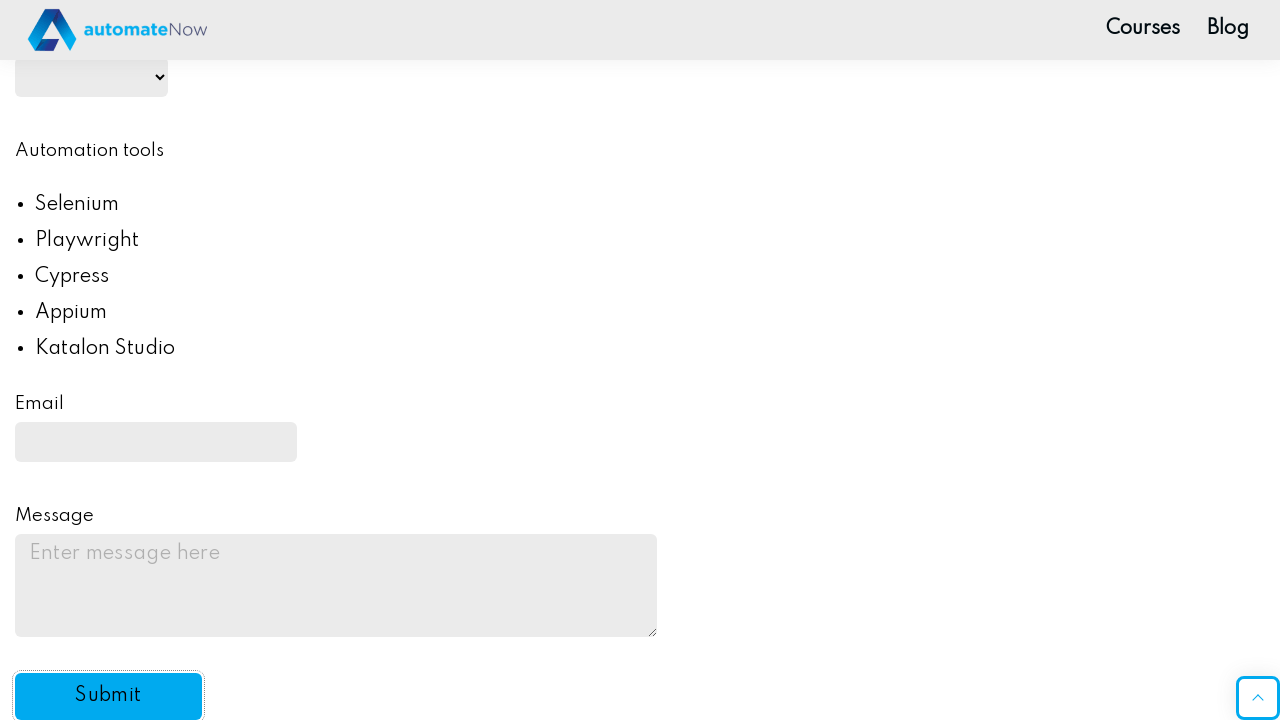